Tests a JavaScript confirm dialog by clicking a button to trigger it, verifying the message, accepting it, then triggering it again and dismissing it.

Starting URL: https://chandanachaitanya.github.io/selenium-practice-site/?languages=Java&enterText=

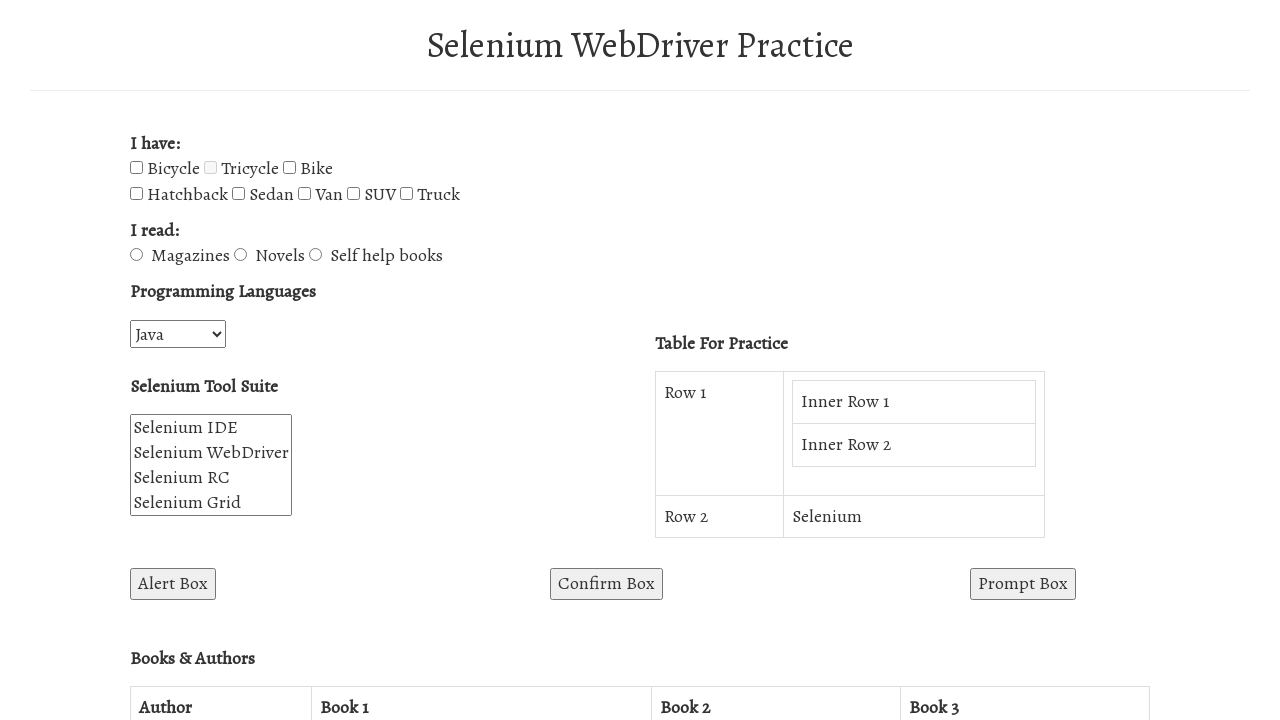

Set up dialog handler to accept confirm dialogs
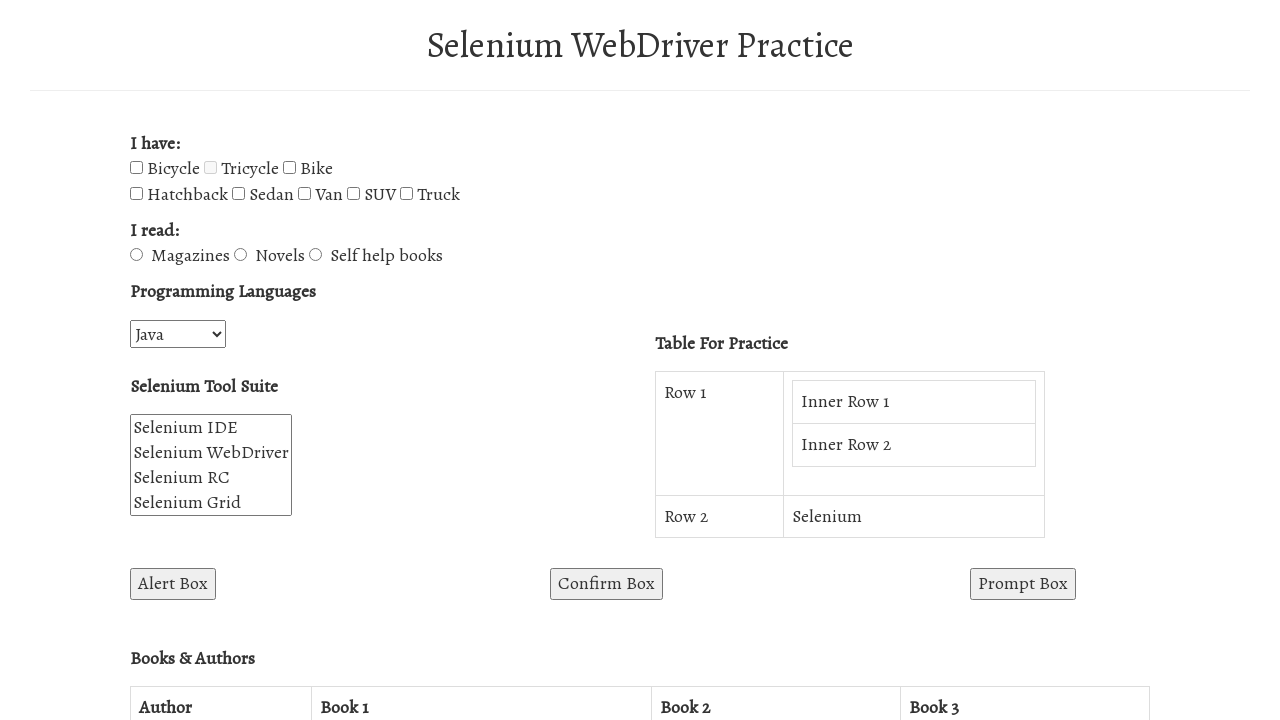

Clicked confirm box button to trigger first dialog at (606, 584) on #confirmBox
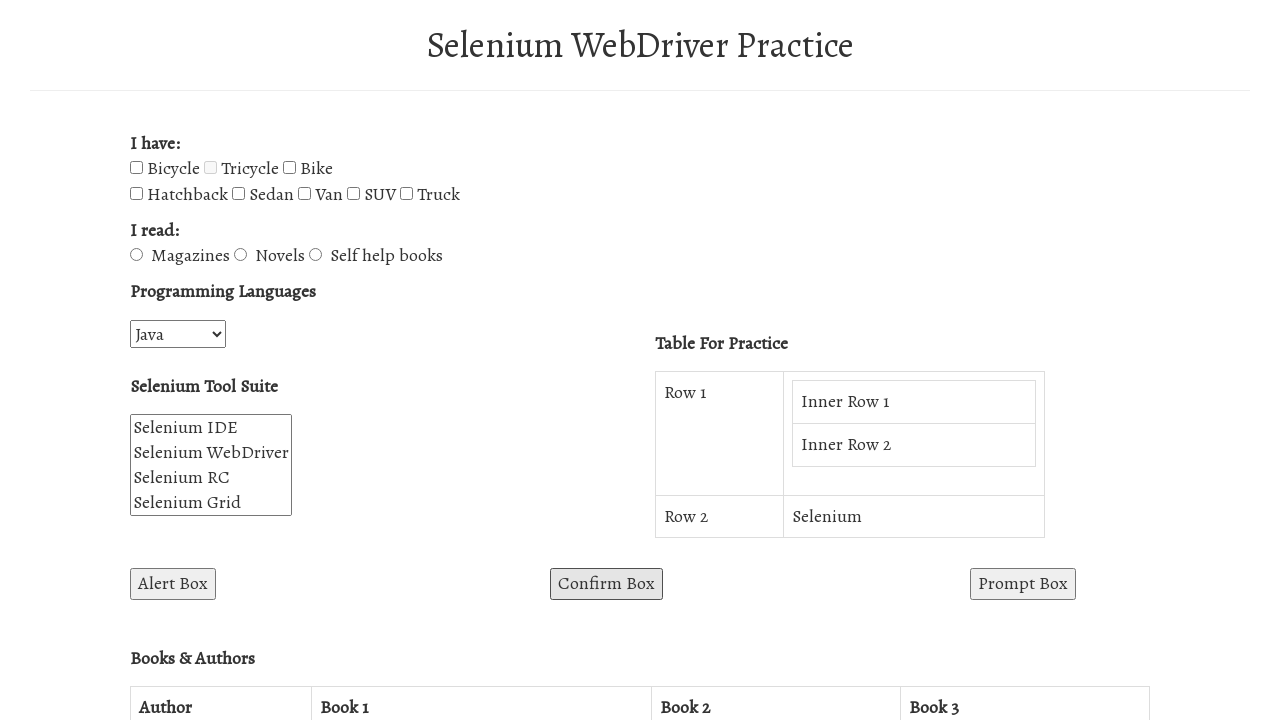

Waited for dialog to be processed
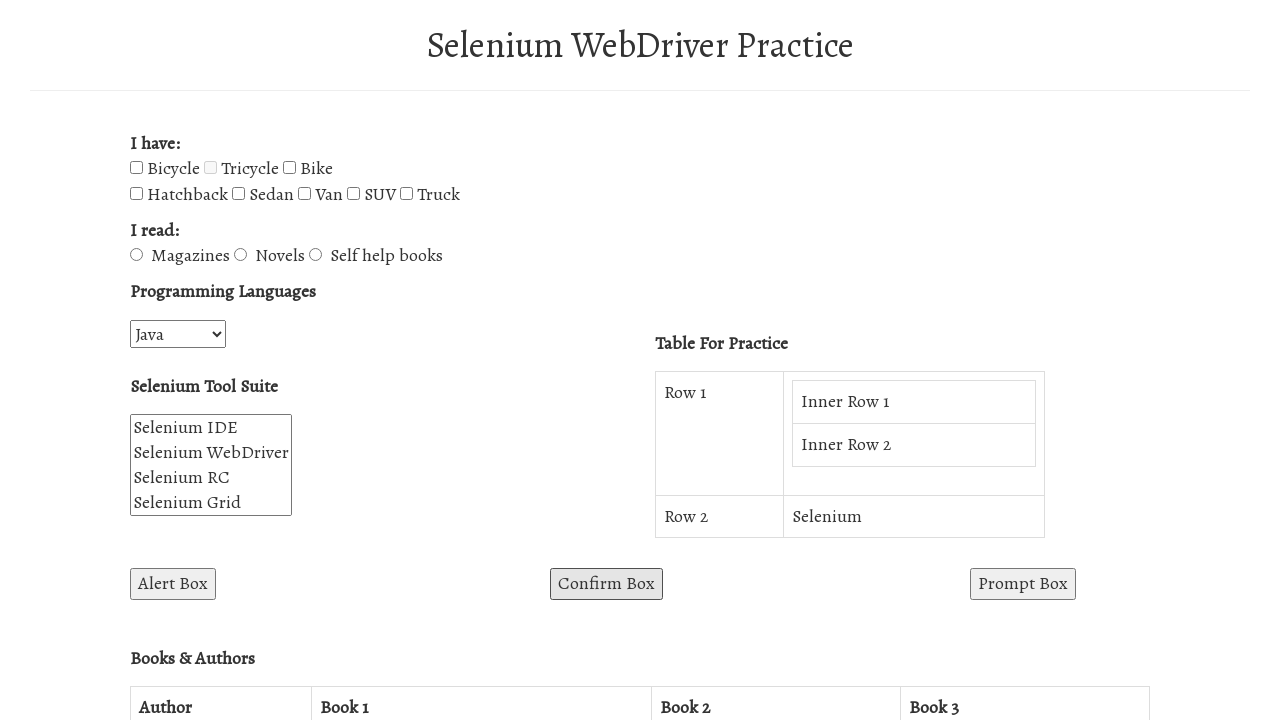

Verified confirm dialog message: 'Click 'OK' or 'Cancel'.'
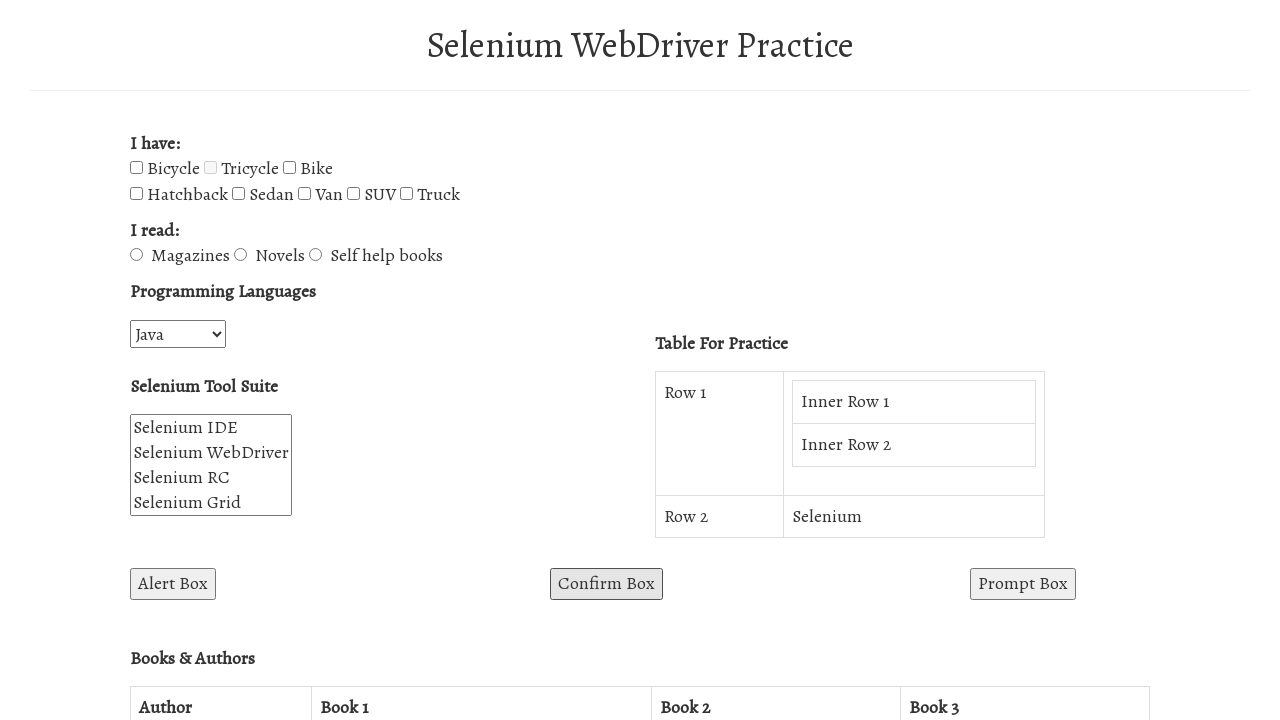

Removed accept dialog handler
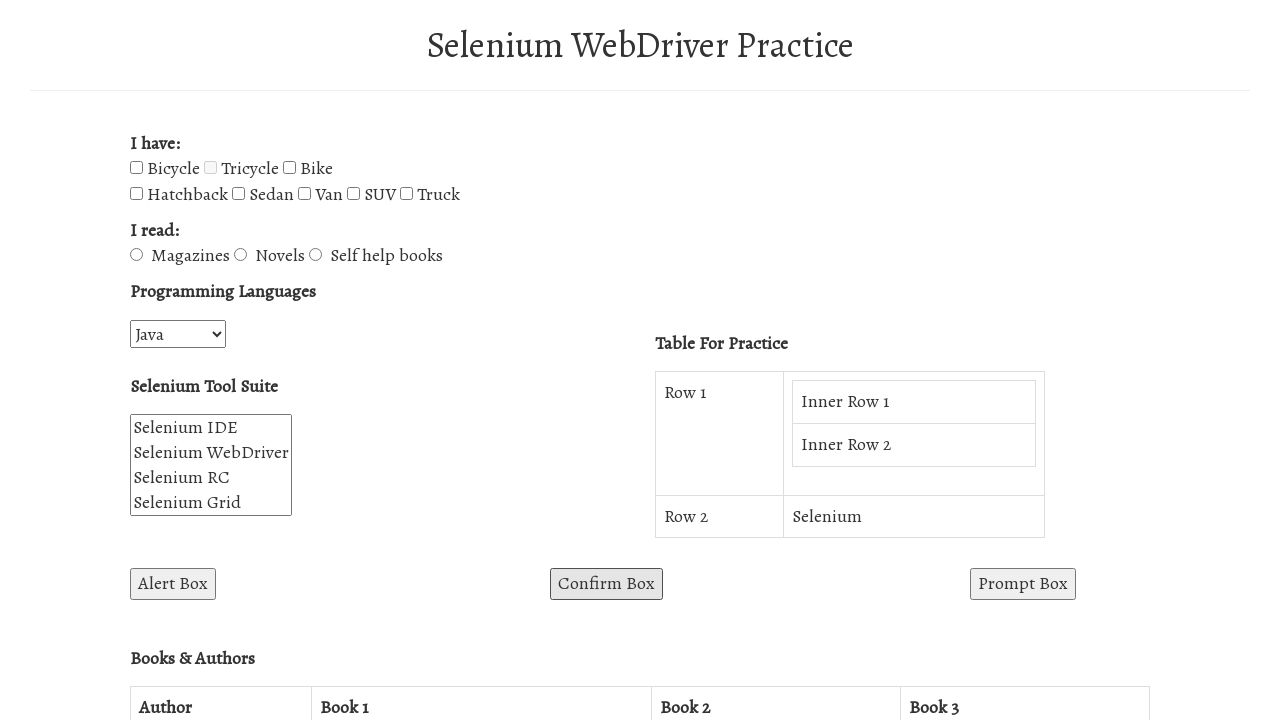

Set up dialog handler to dismiss confirm dialogs
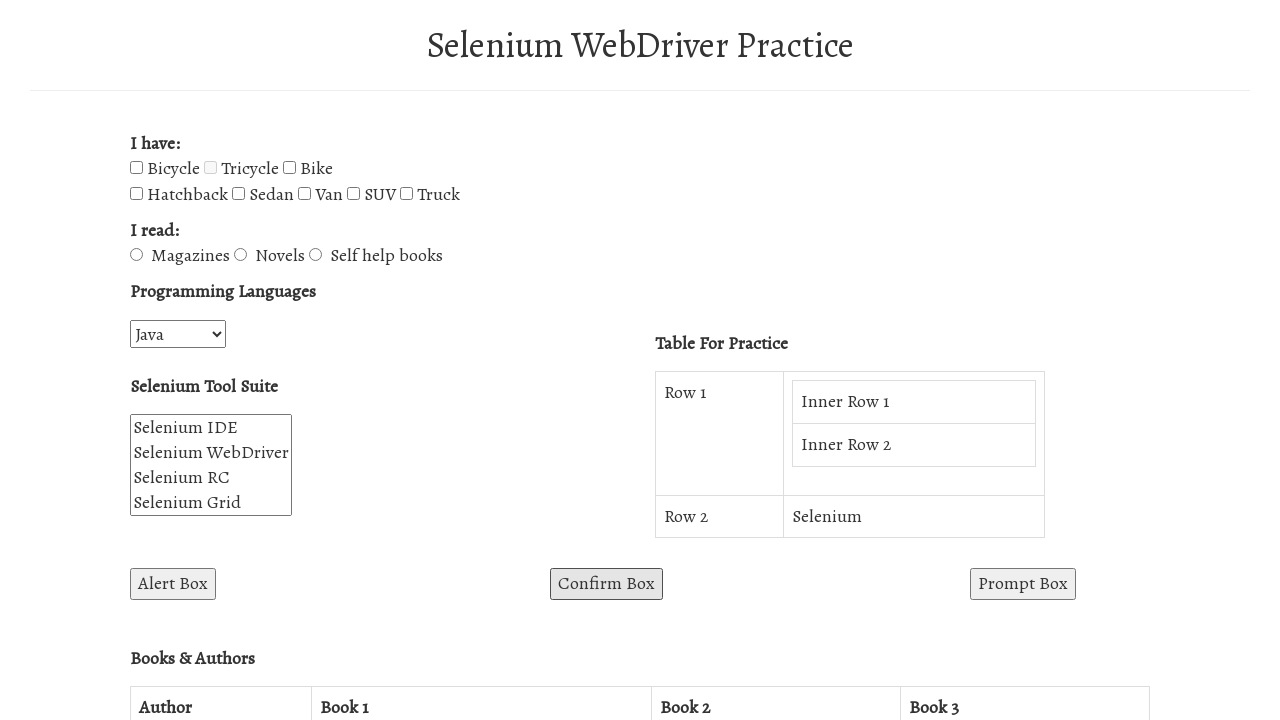

Clicked confirm box button to trigger second dialog at (606, 584) on #confirmBox
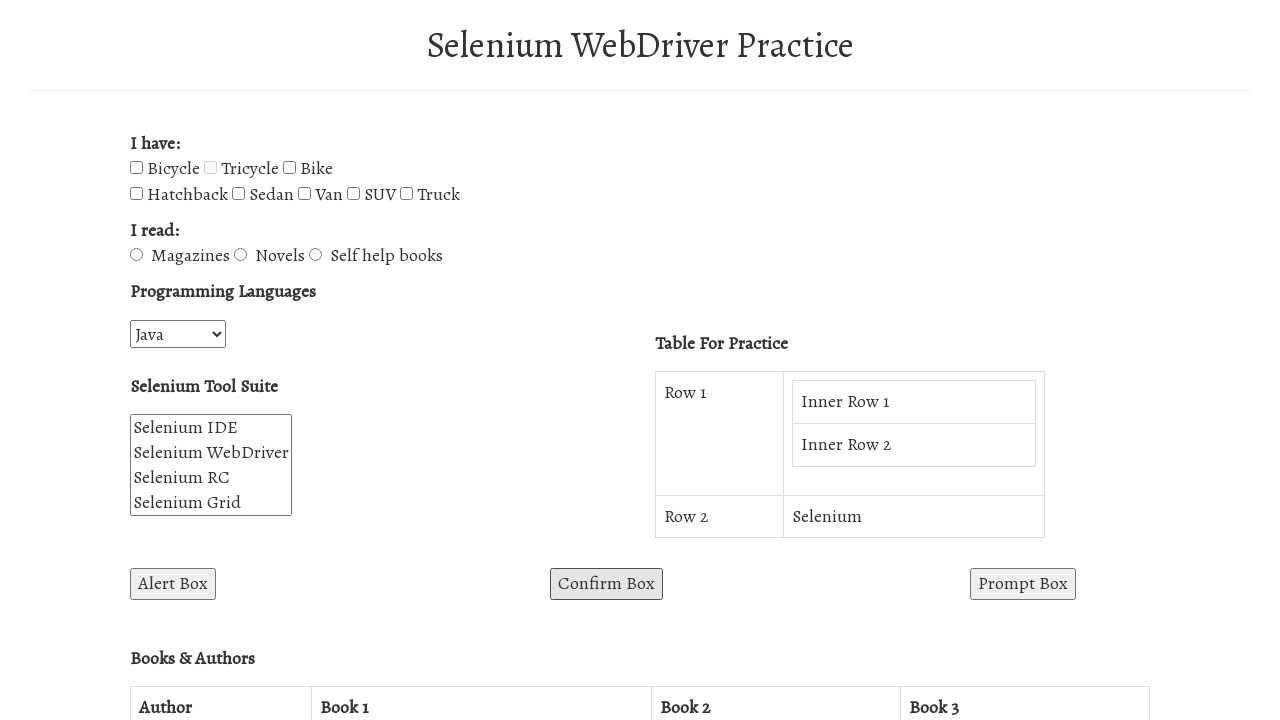

Waited for second dialog to be processed
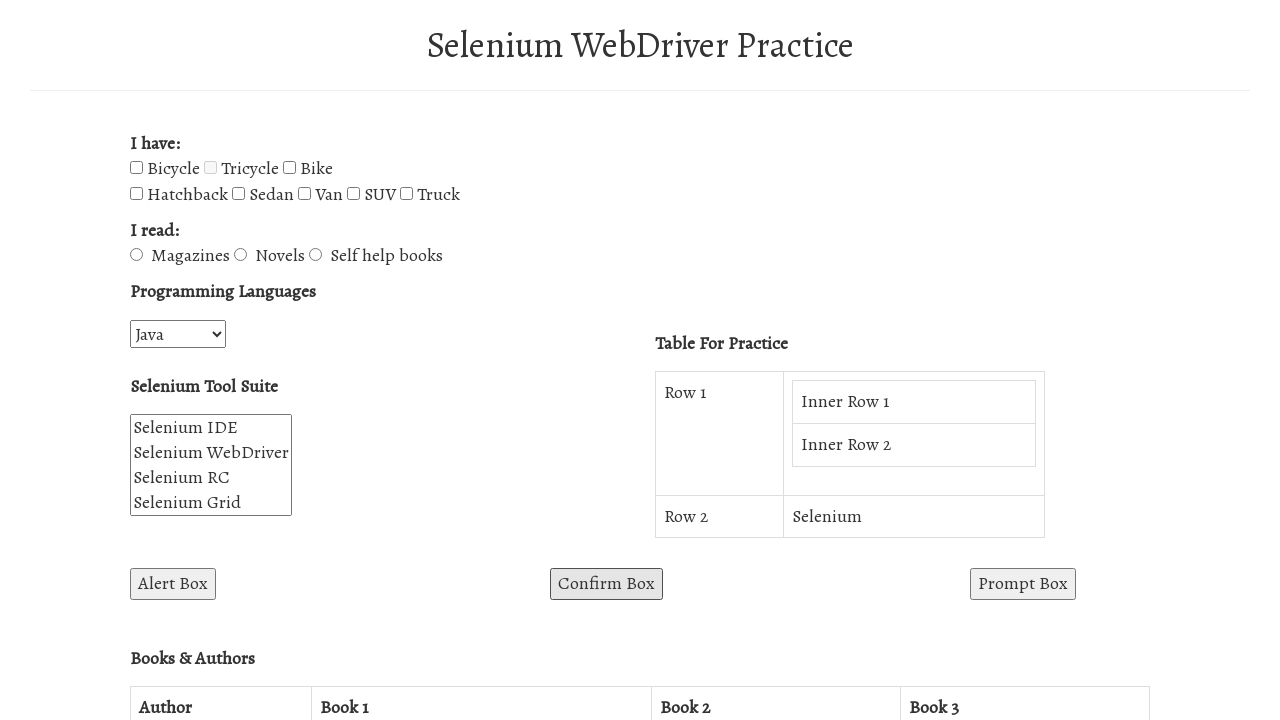

Verified second confirm dialog message was dismissed: 'Click 'OK' or 'Cancel'.'
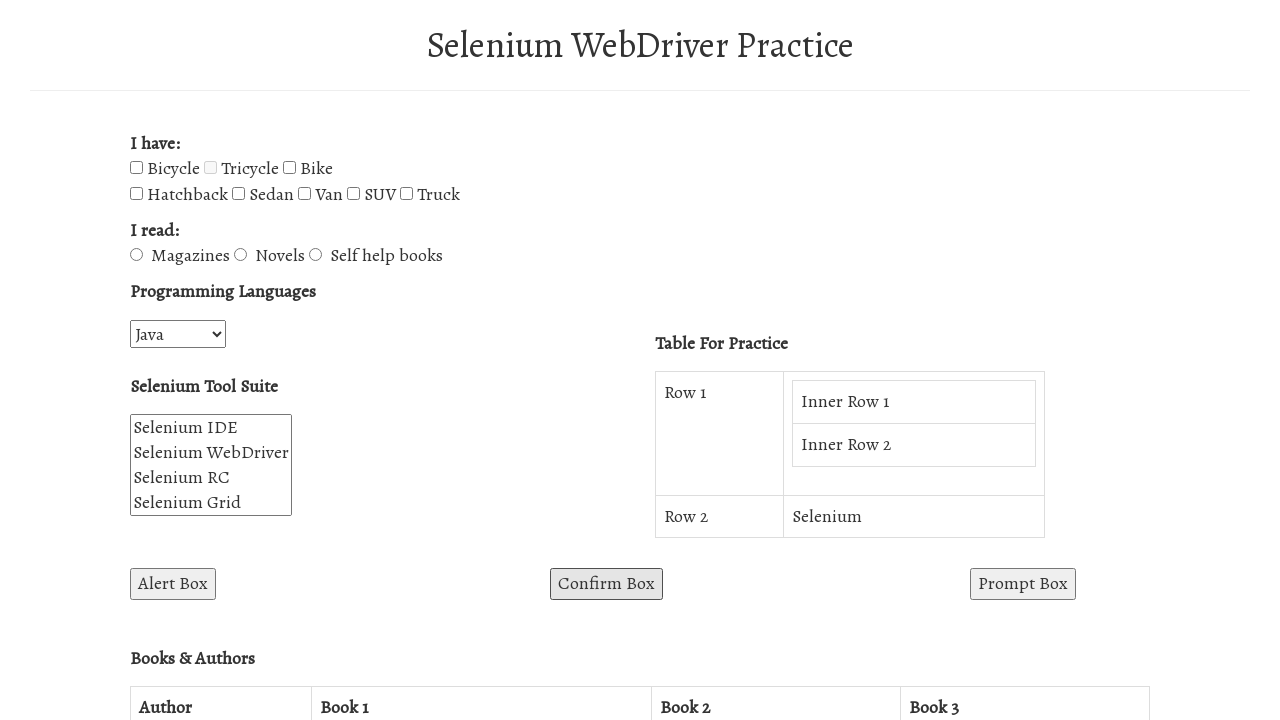

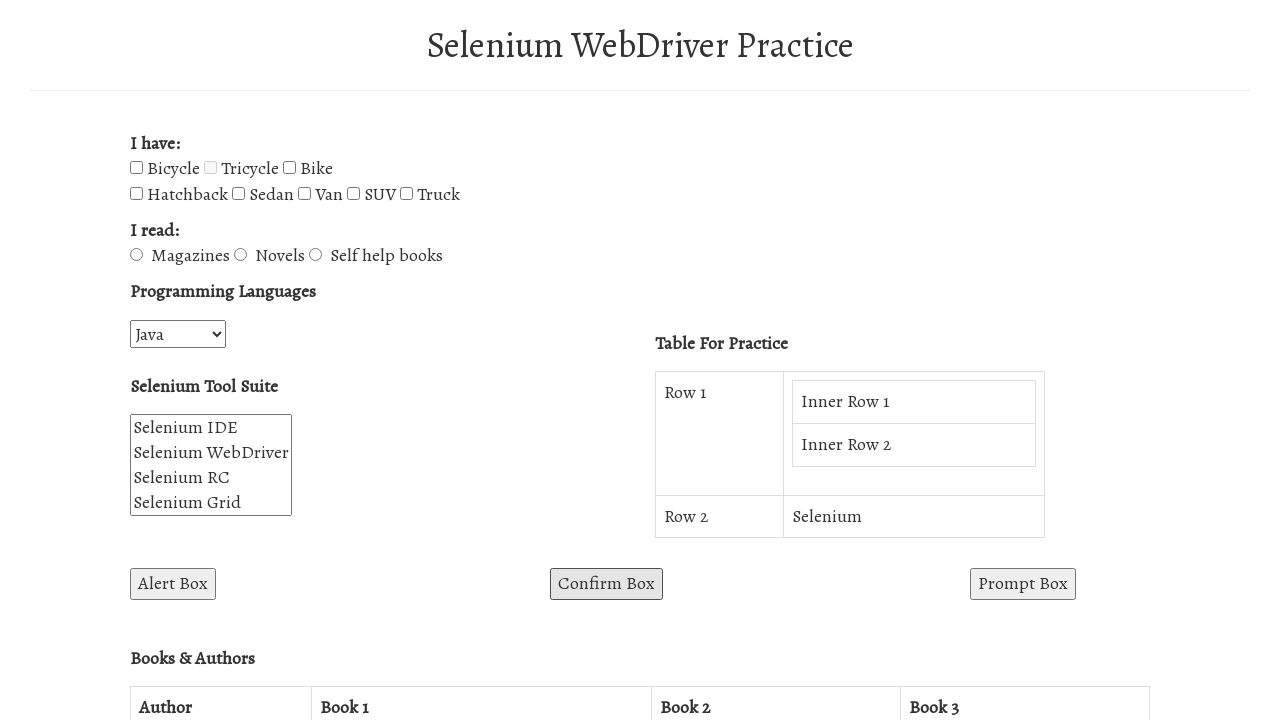